Navigates to TechPro Education website and verifies that the URL contains the expected domain

Starting URL: https://www.techproeducation.com

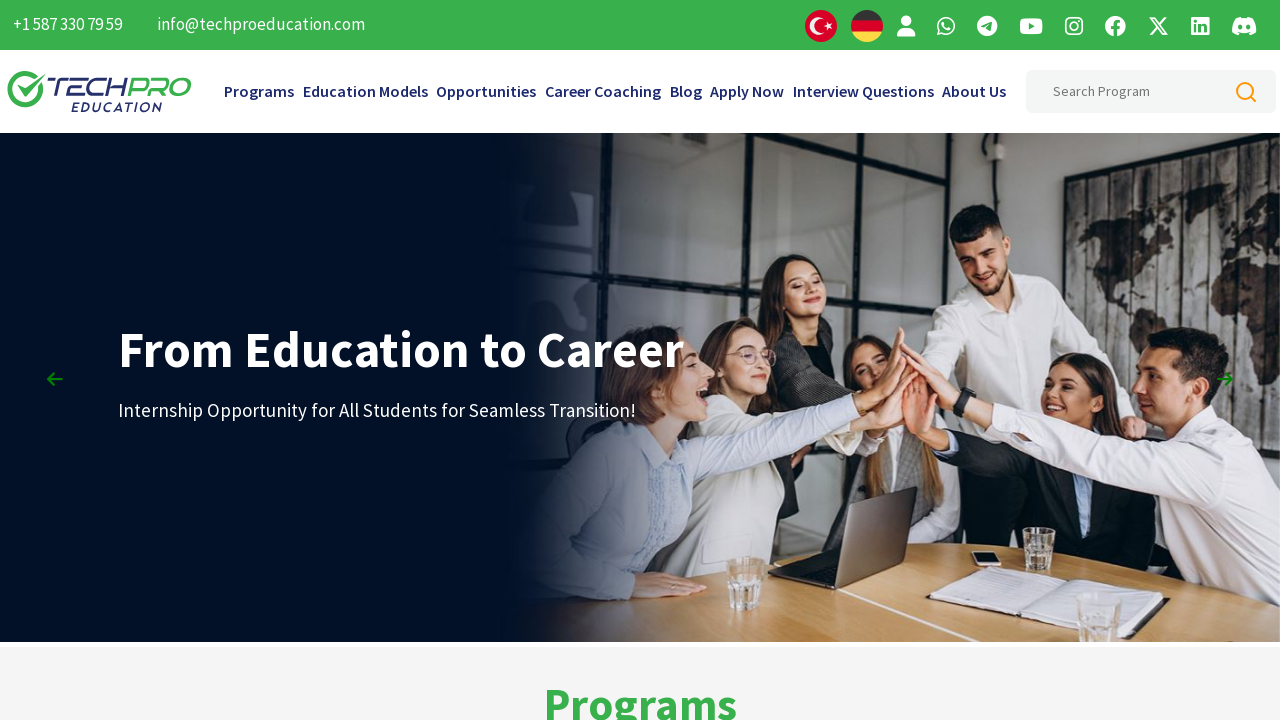

Navigated to TechPro Education website
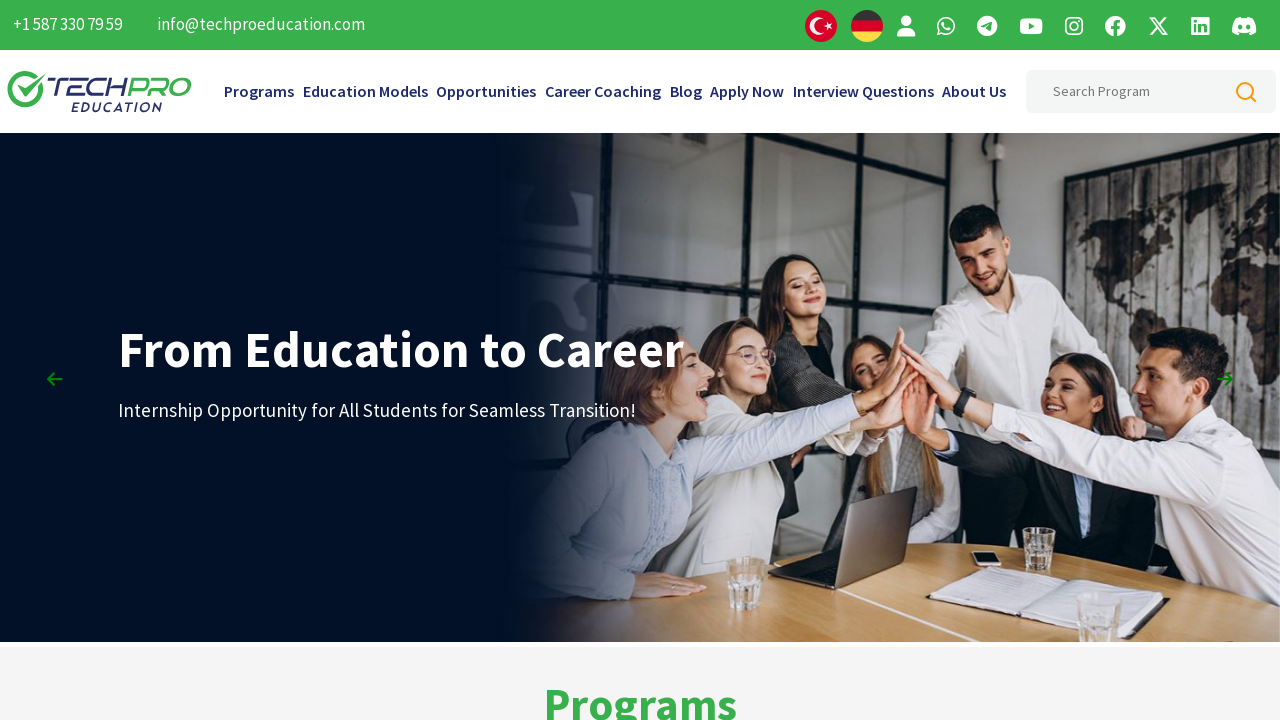

Retrieved current page URL
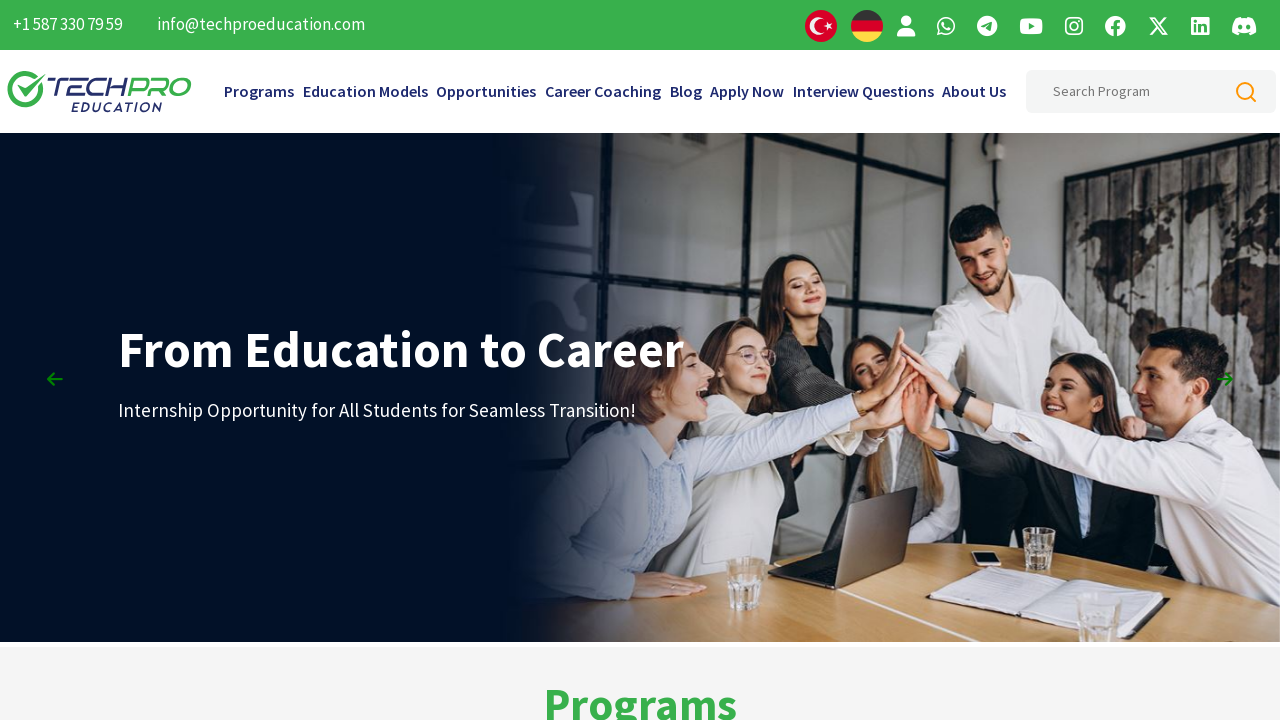

Set expected URL domain for verification
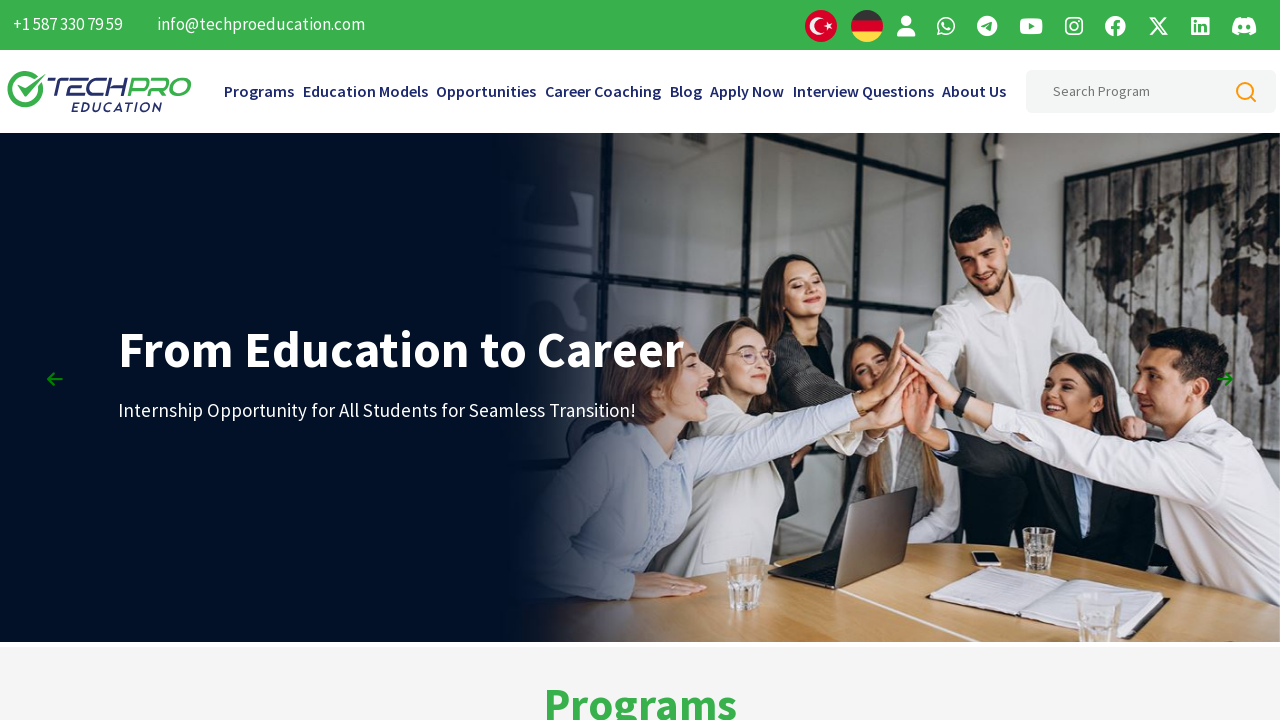

Verified that URL contains expected domain: www.techproeducation.com
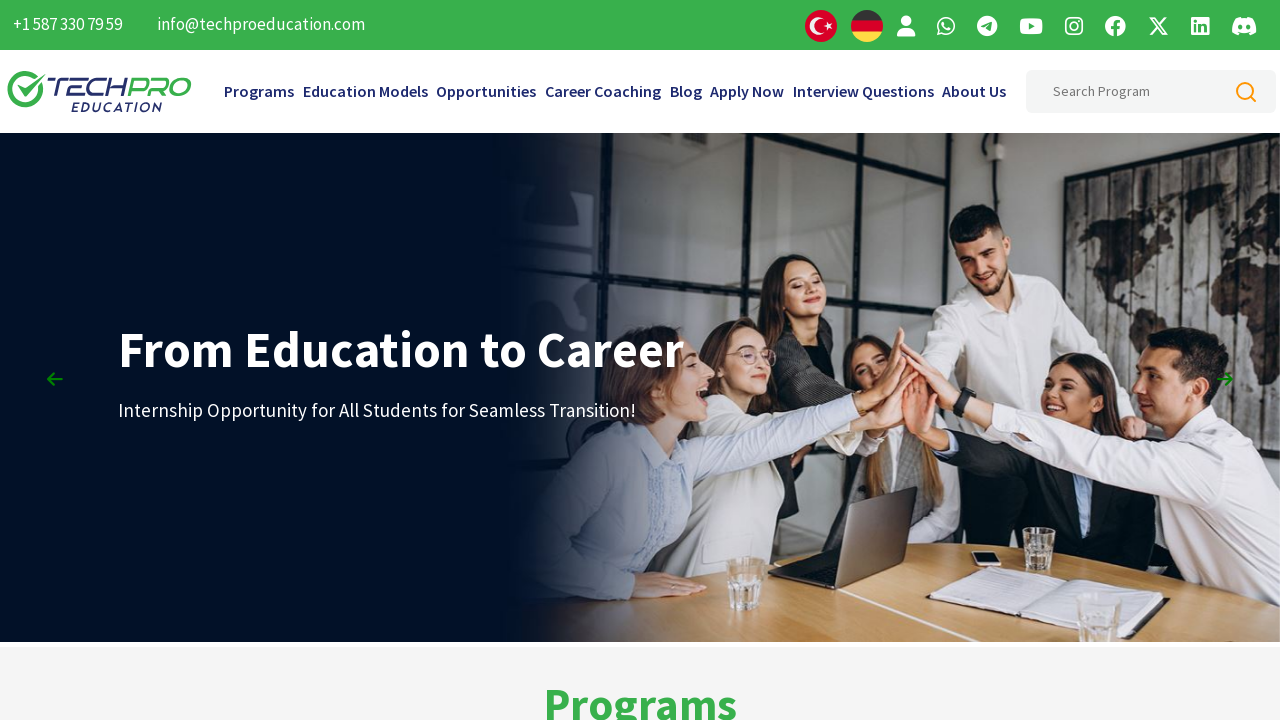

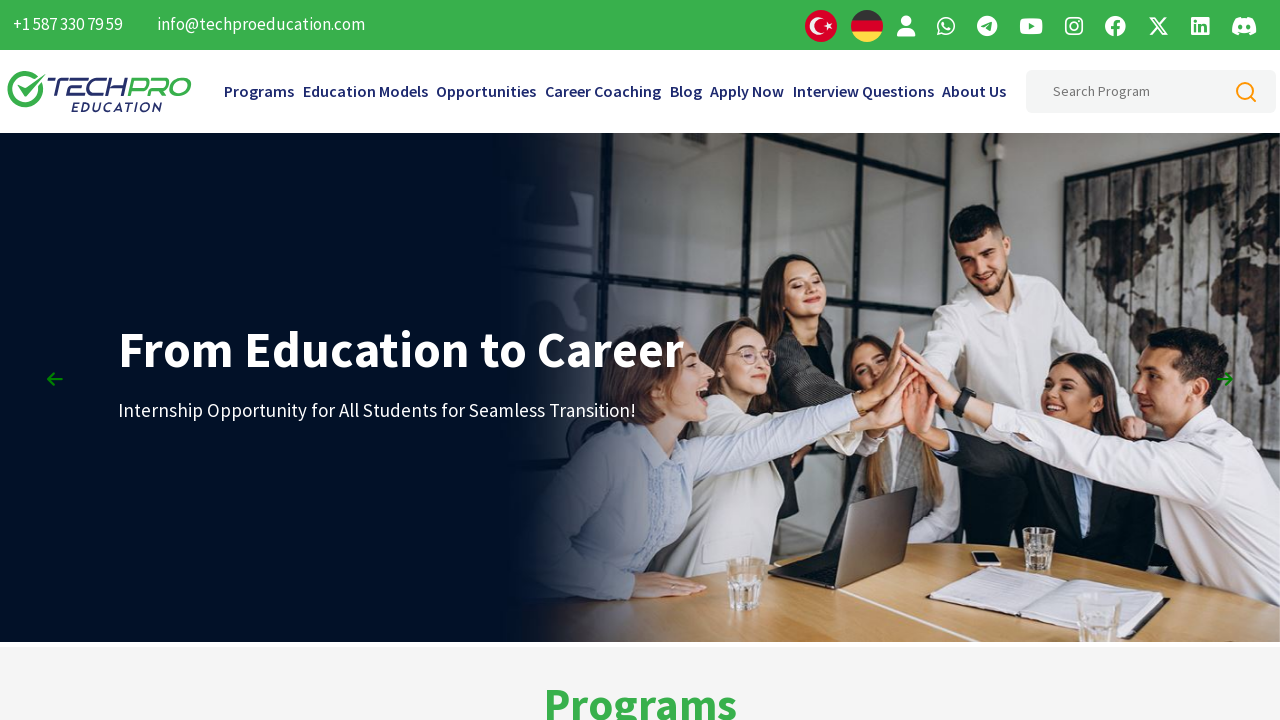